Tests drag and drop functionality by dragging element A to element B's position and verifying the elements have swapped

Starting URL: https://the-internet.herokuapp.com/drag_and_drop

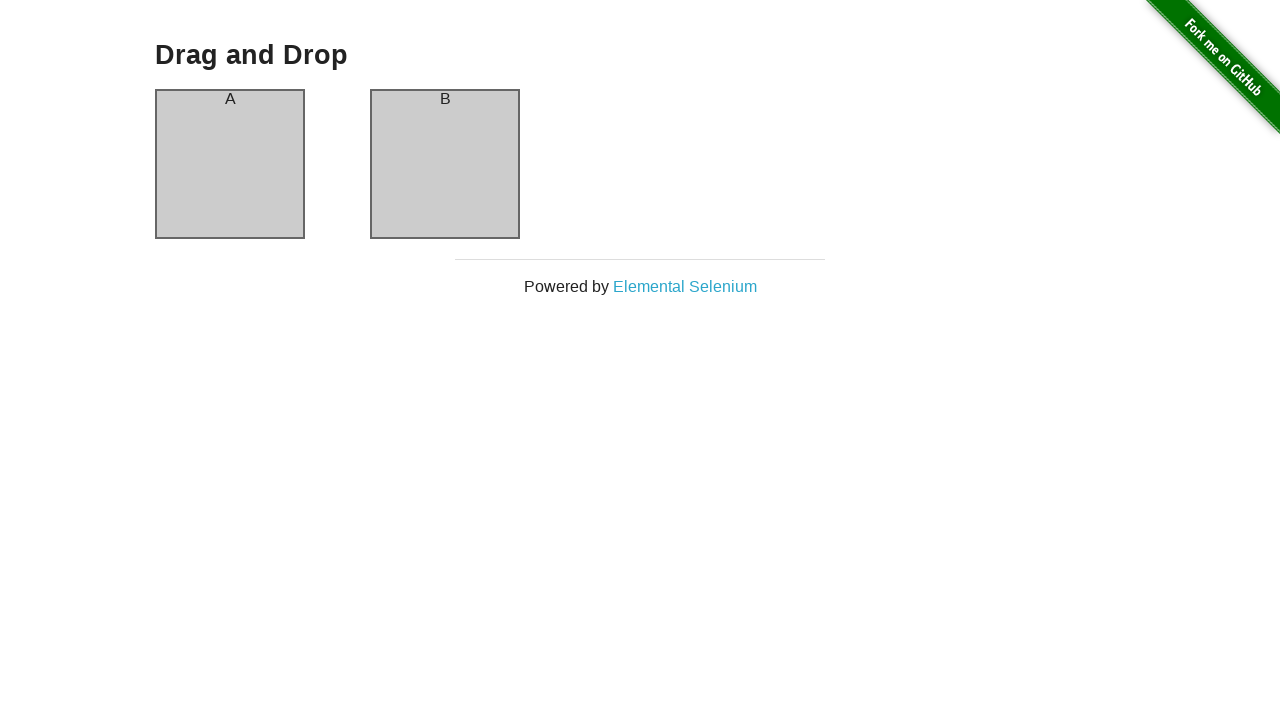

Located element A (column-a) for drag and drop
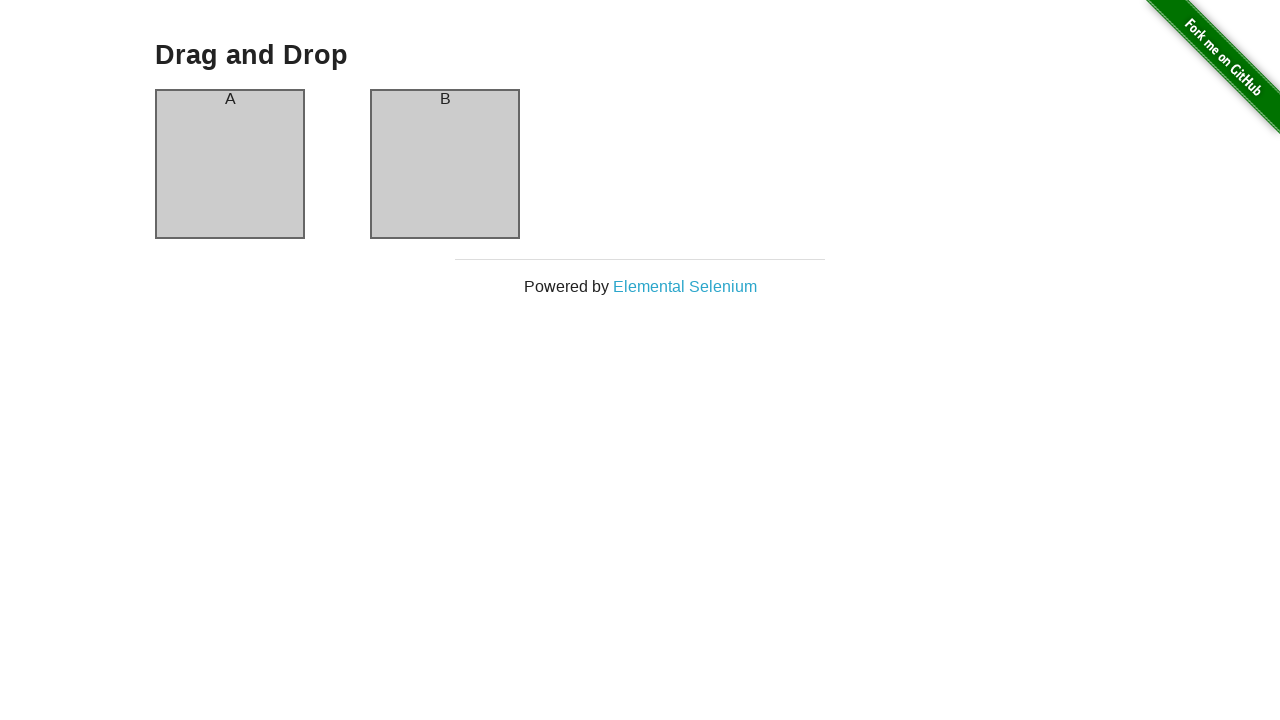

Located element B (column-b) for drag and drop
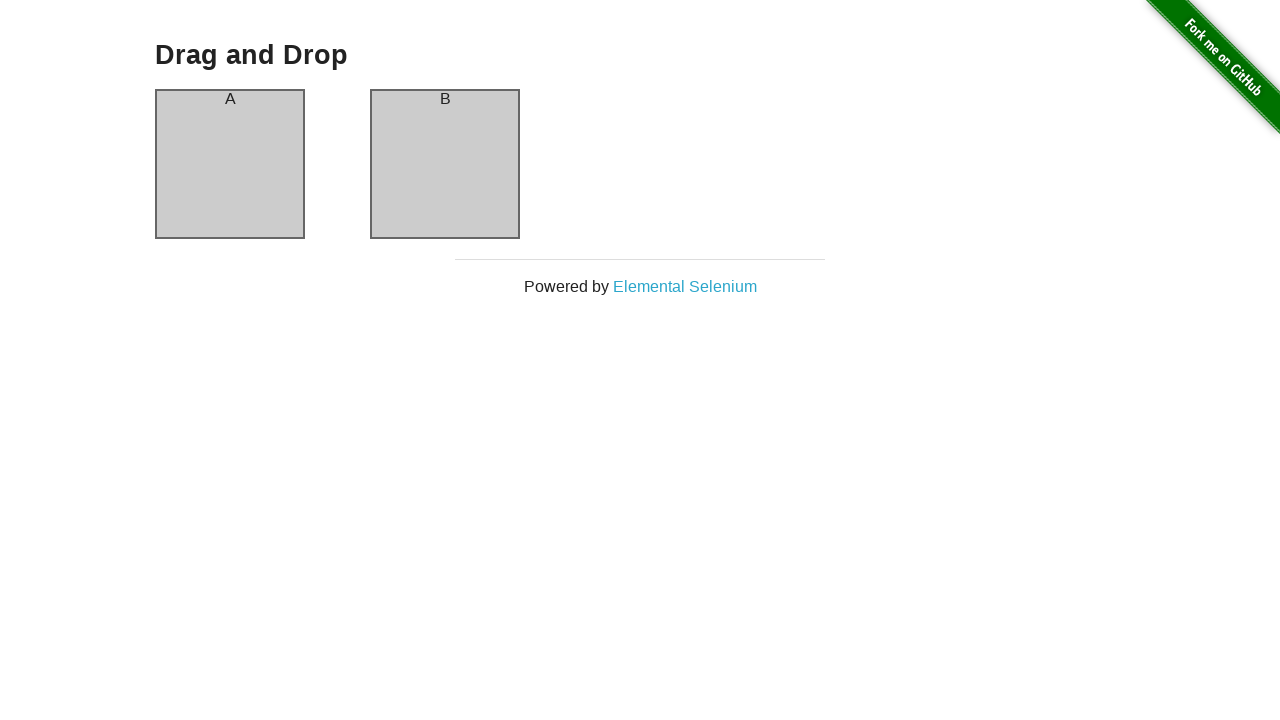

Dragged element A to element B's position at (445, 164)
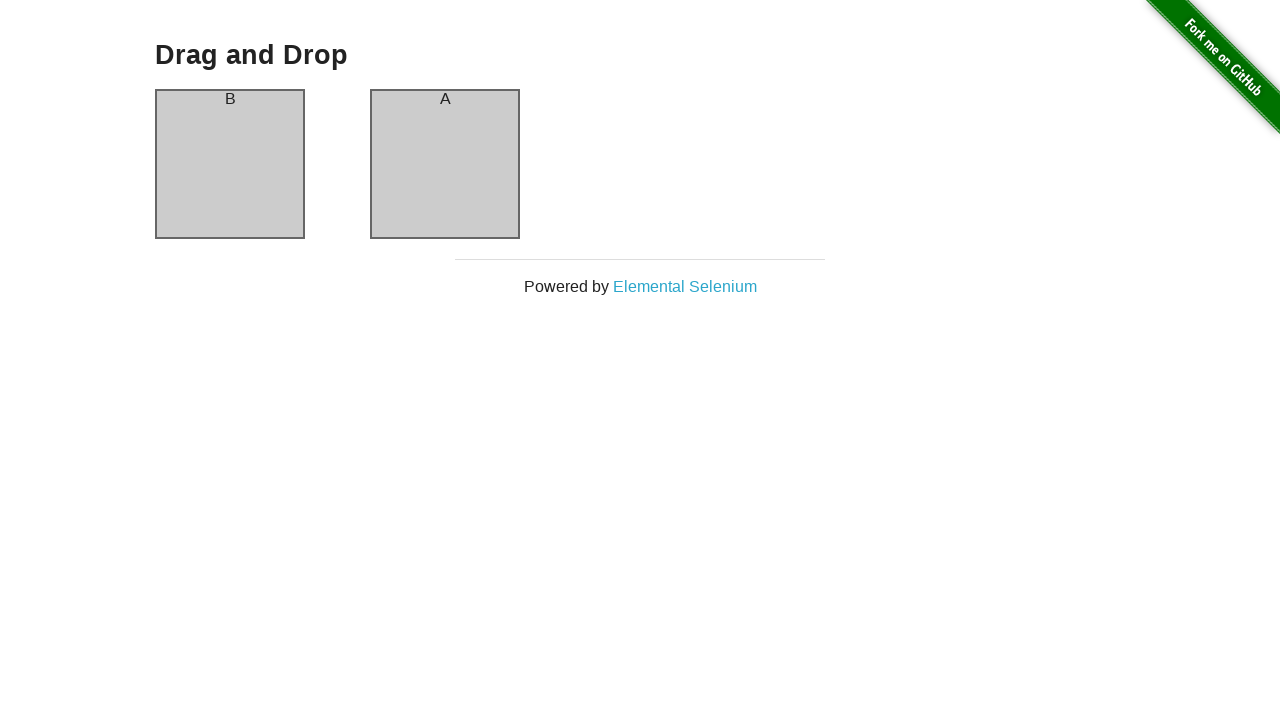

Waited 500ms for drag and drop animation to complete
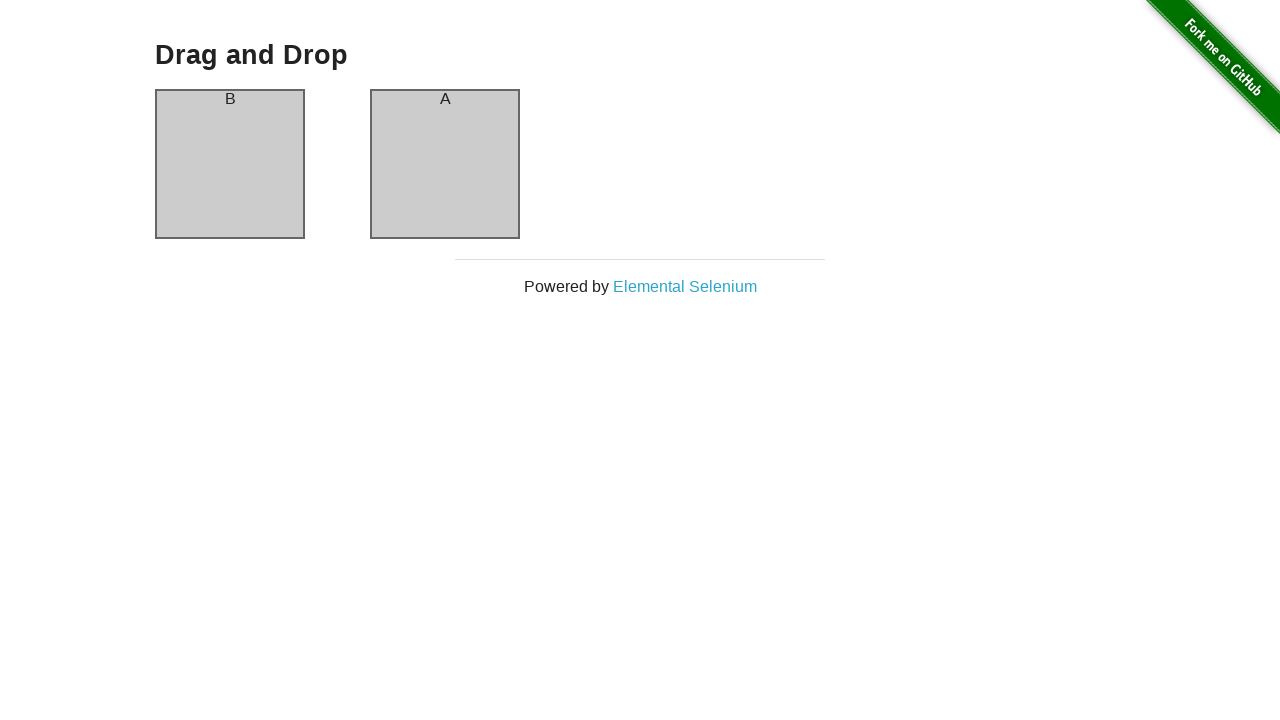

Verified element A now contains text 'B'
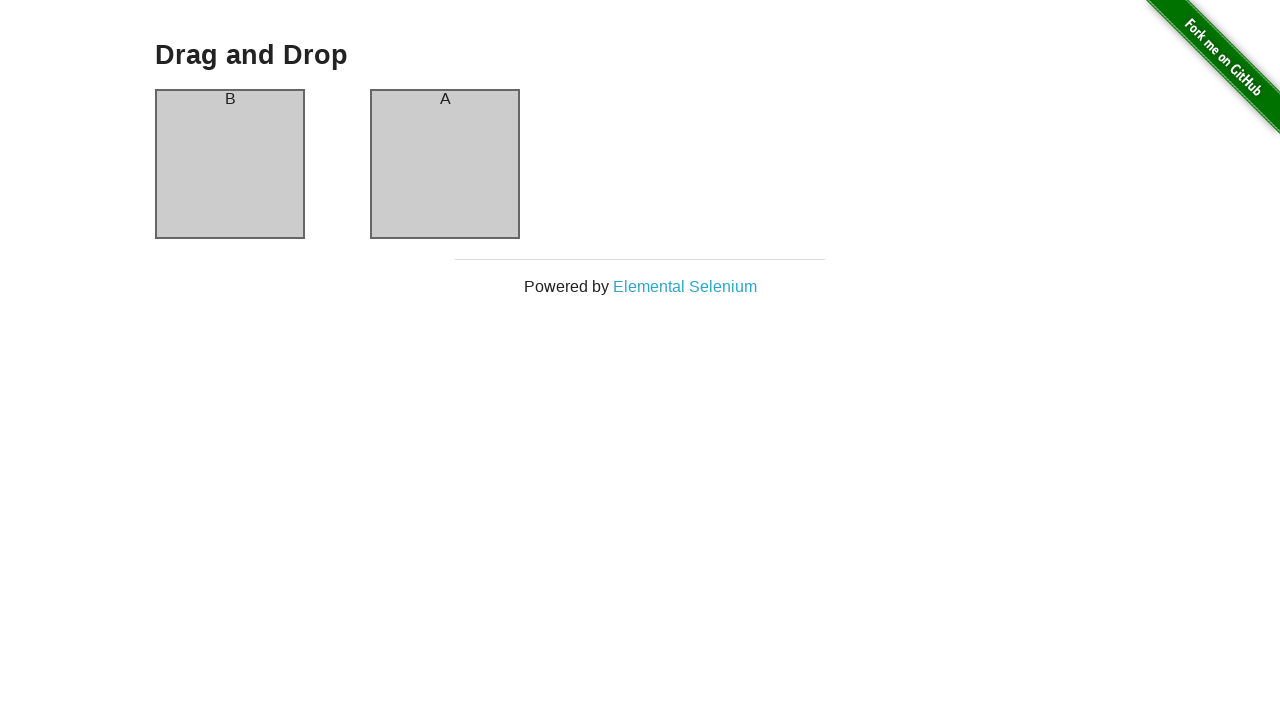

Verified element B now contains text 'A' - drag and drop successful
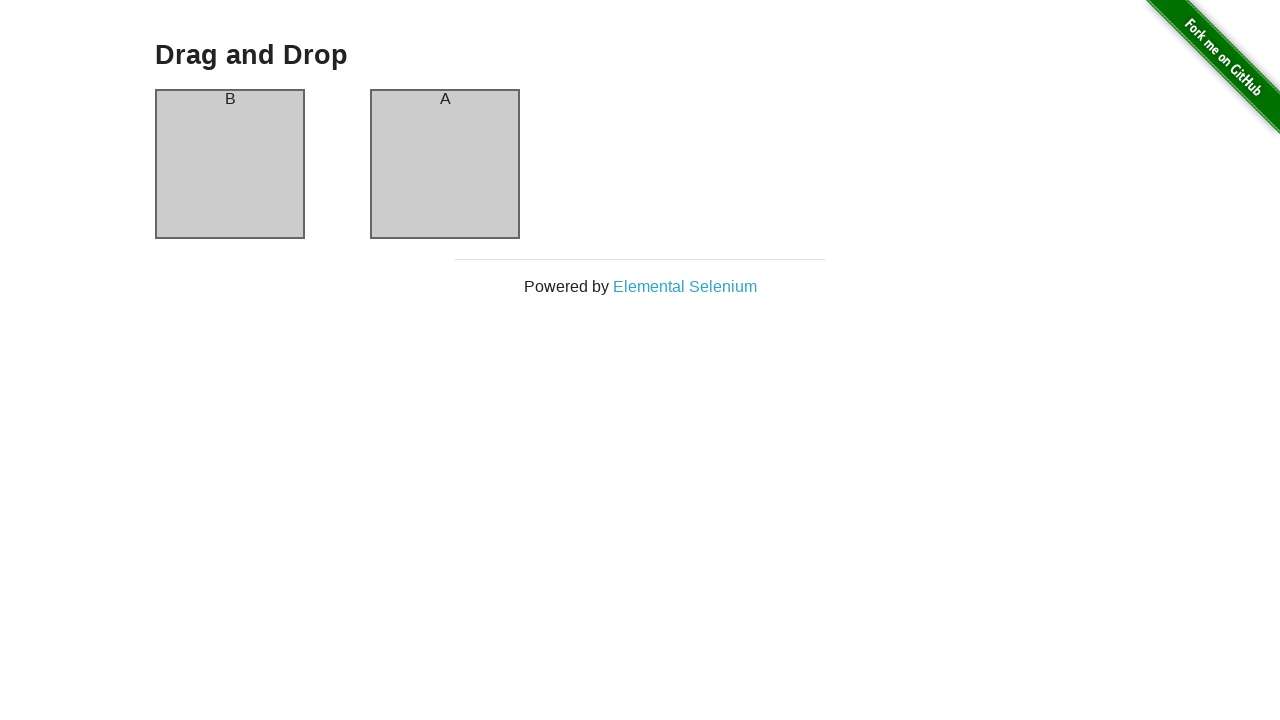

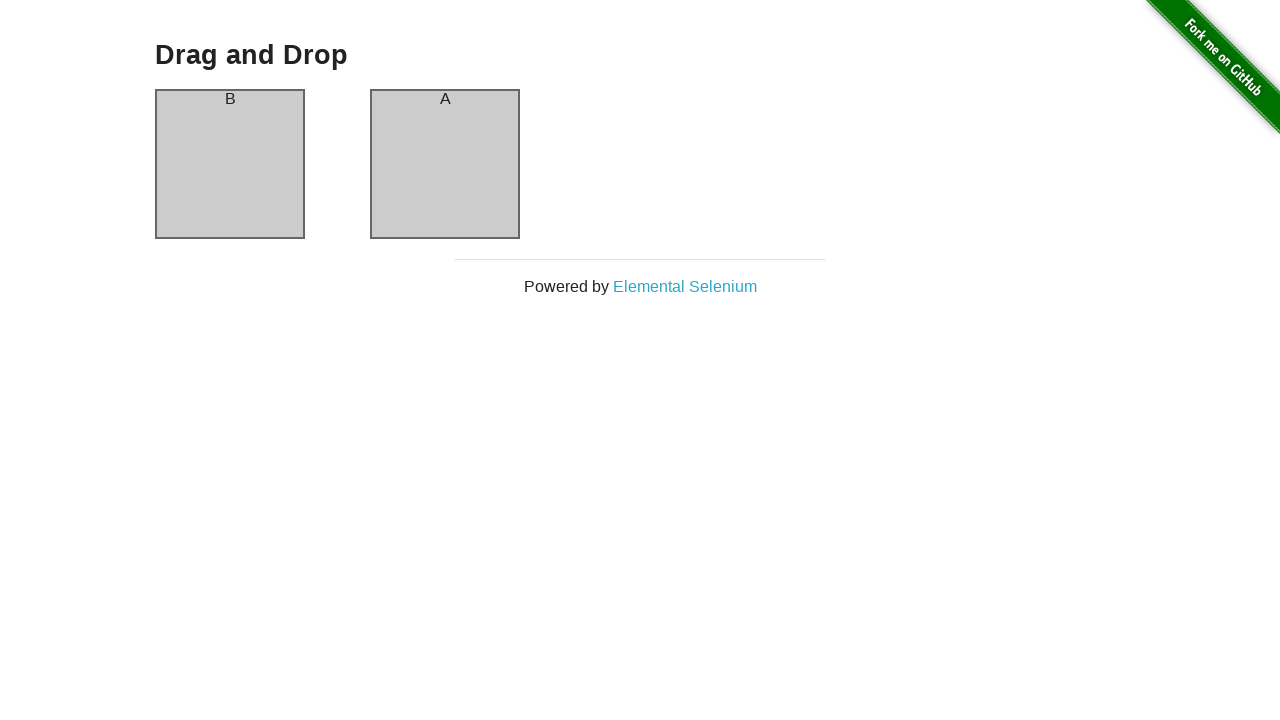